Tests that various form elements (email input, radio button, education textarea) are displayed on the page and interacts with them by filling text and clicking

Starting URL: https://automationfc.github.io/basic-form/index.html

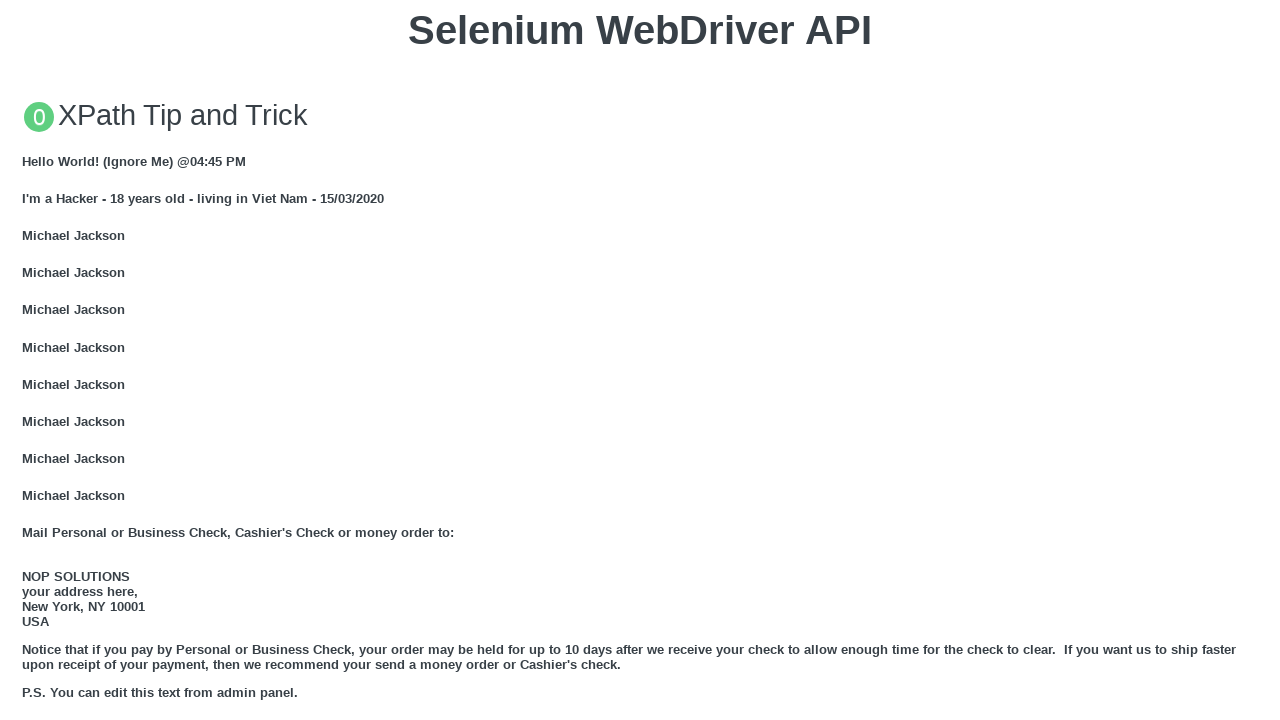

Email field (#mail) is visible and loaded
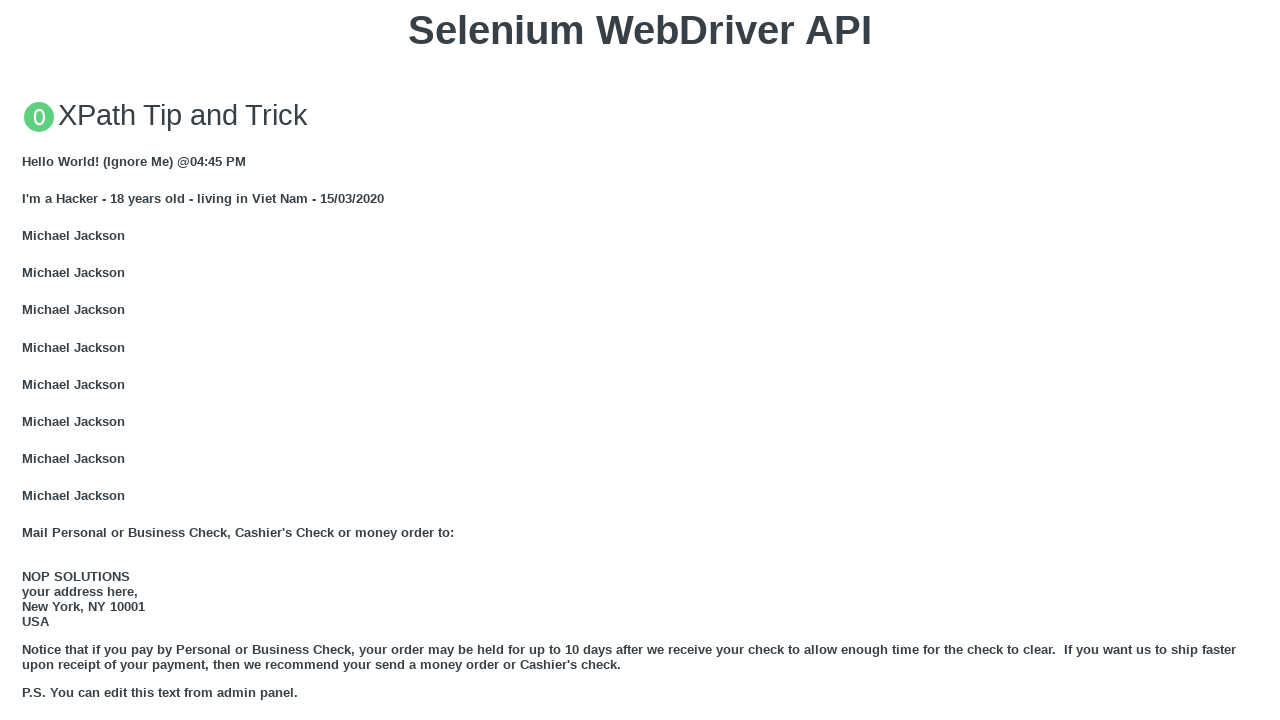

Filled email field with 'Automation Testing' on #mail
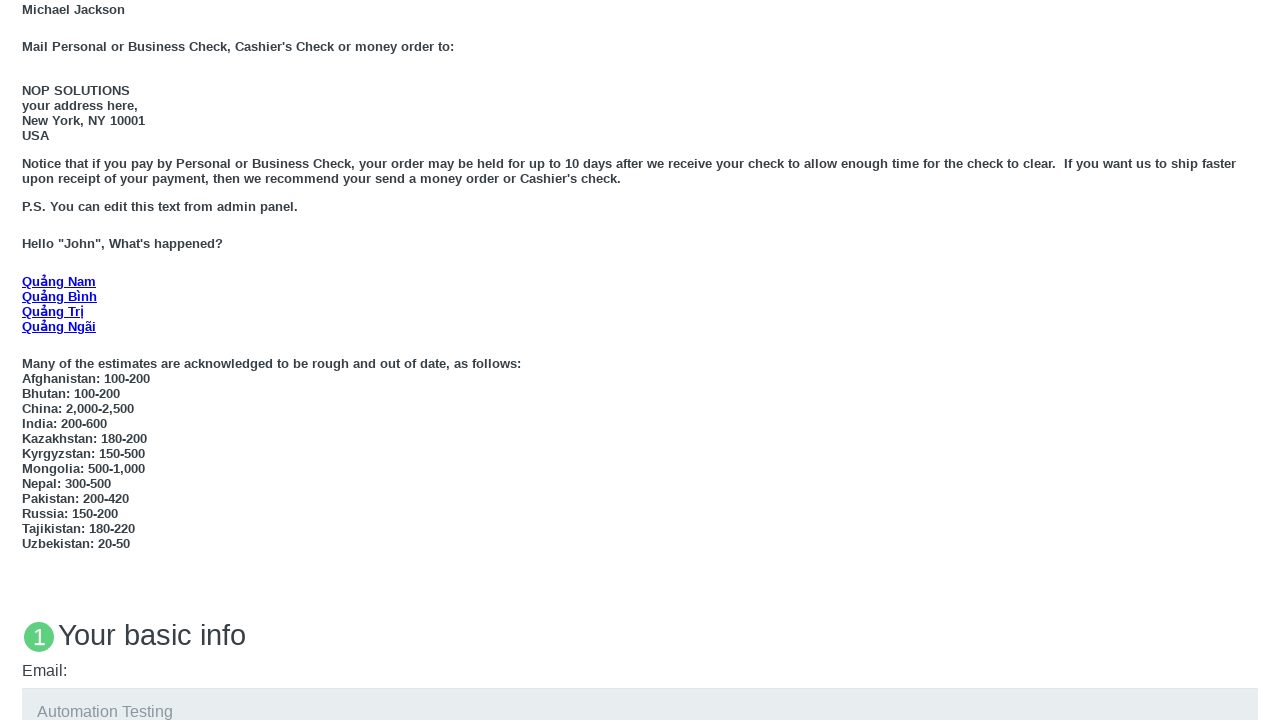

Clicked the 'Under 18' radio button at (76, 360) on xpath=//label[text()='Under 18']
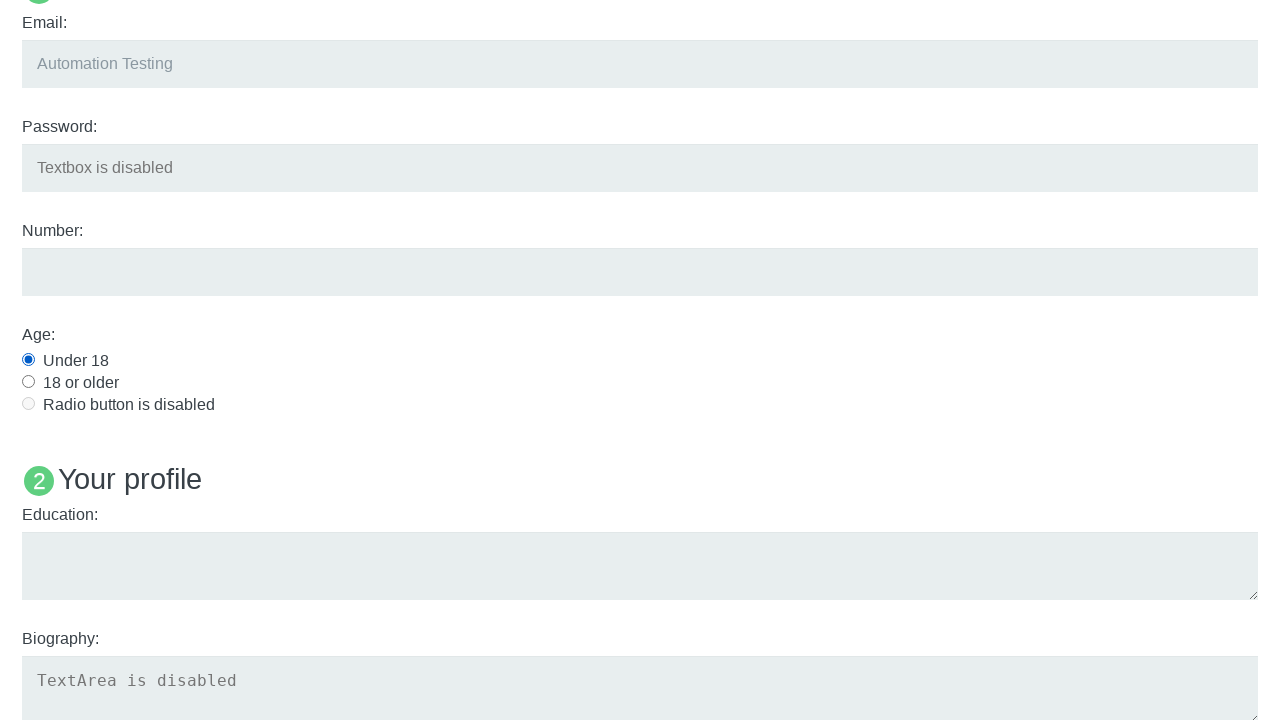

Filled education textarea (#edu) with 'Automation Testing' on #edu
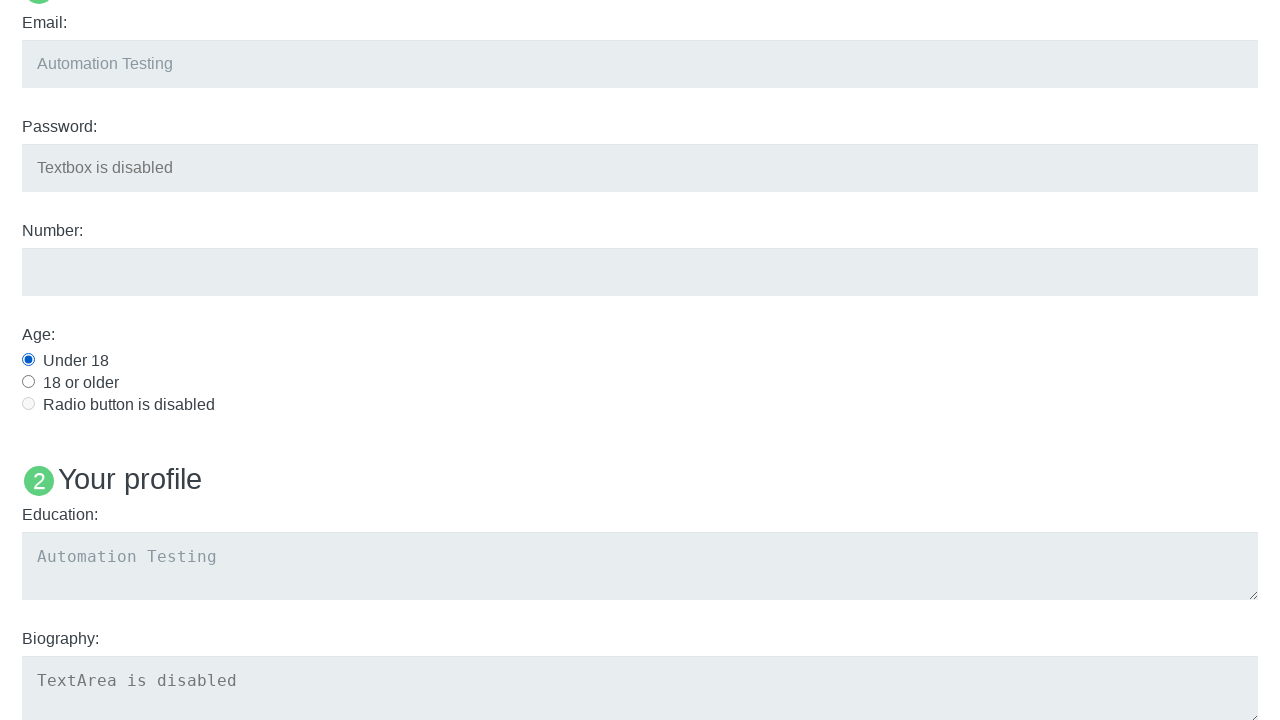

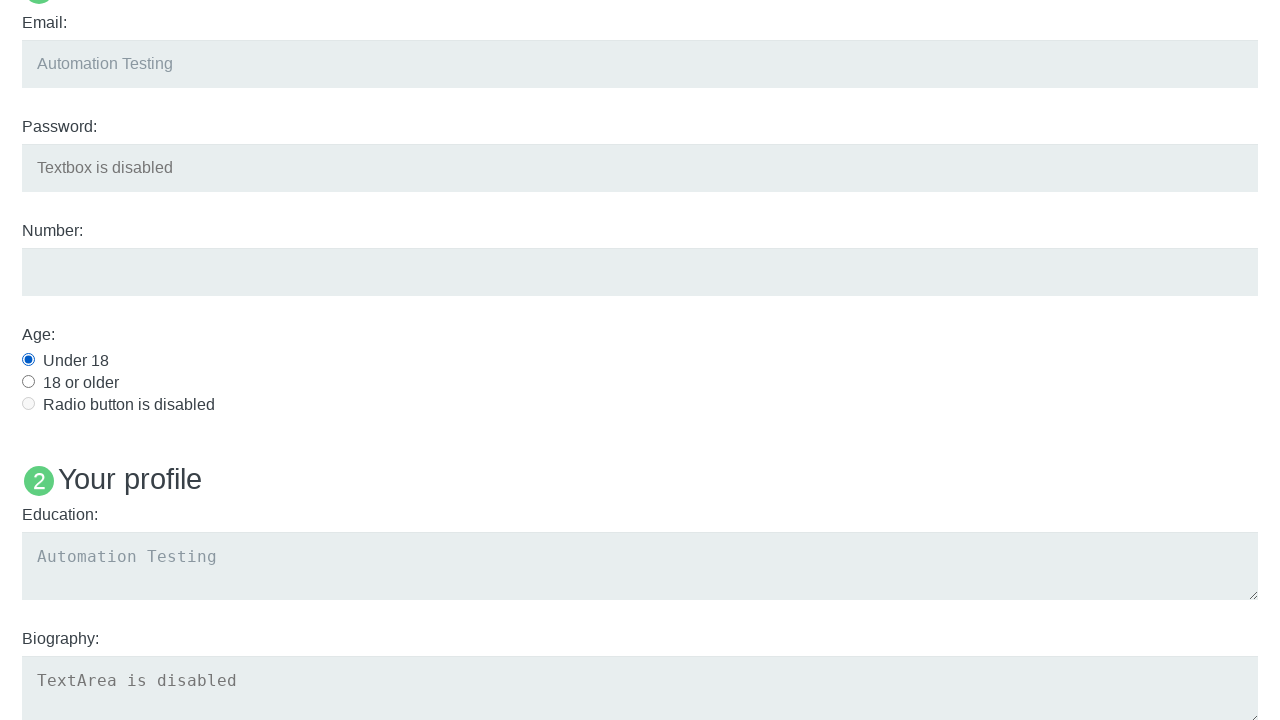